Tests the search functionality on python.org by entering a search query "pycon" and submitting the form, then verifying results are returned.

Starting URL: http://www.python.org

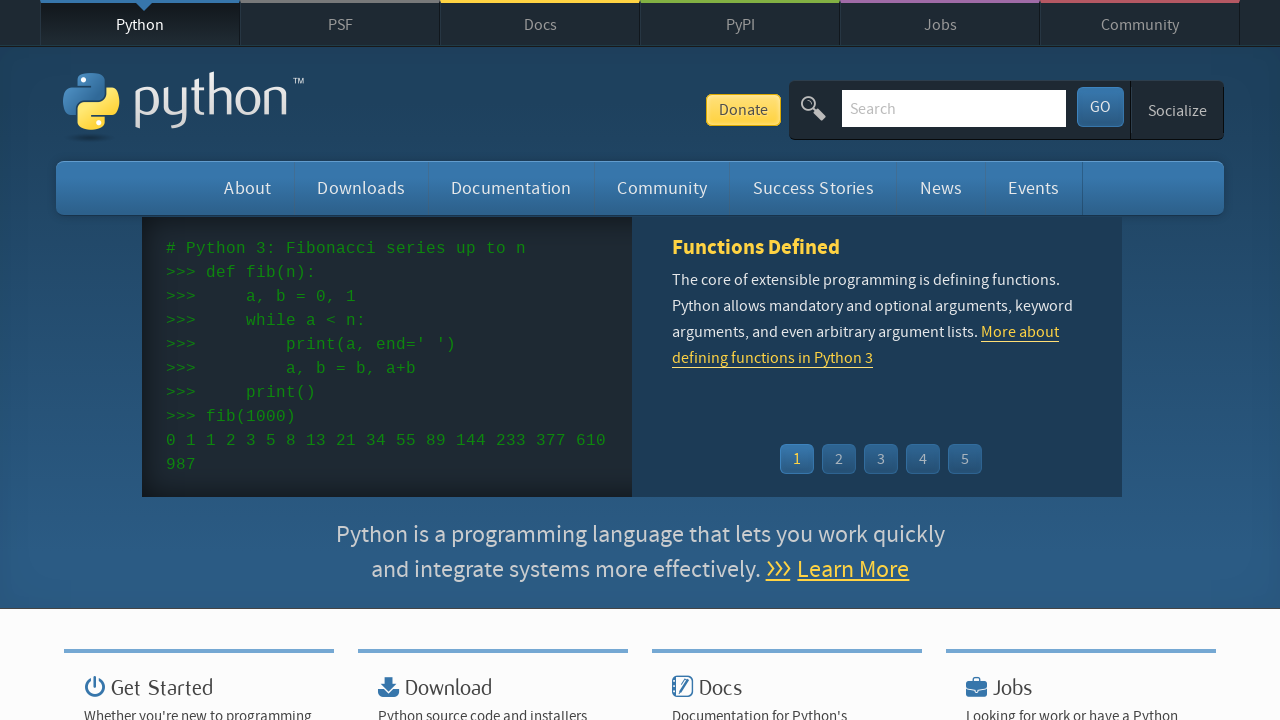

Verified 'Python' text is present in page title
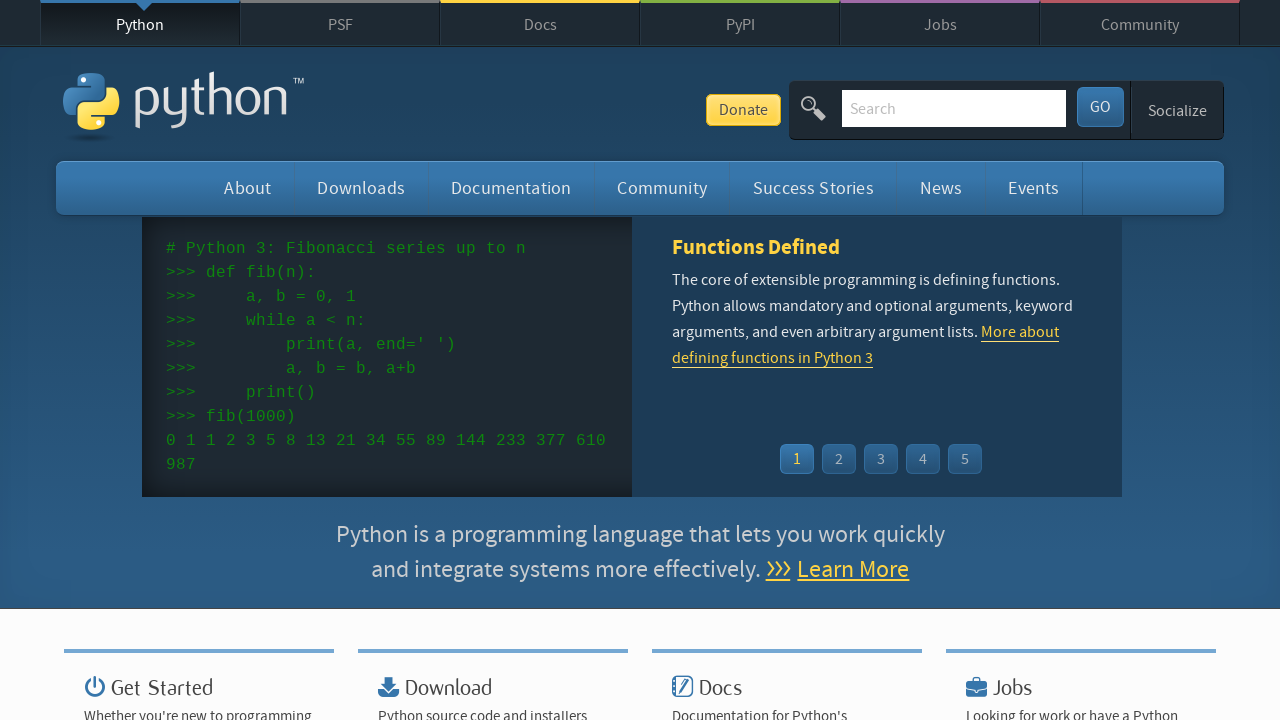

Filled search box with 'pycon' on input[name='q']
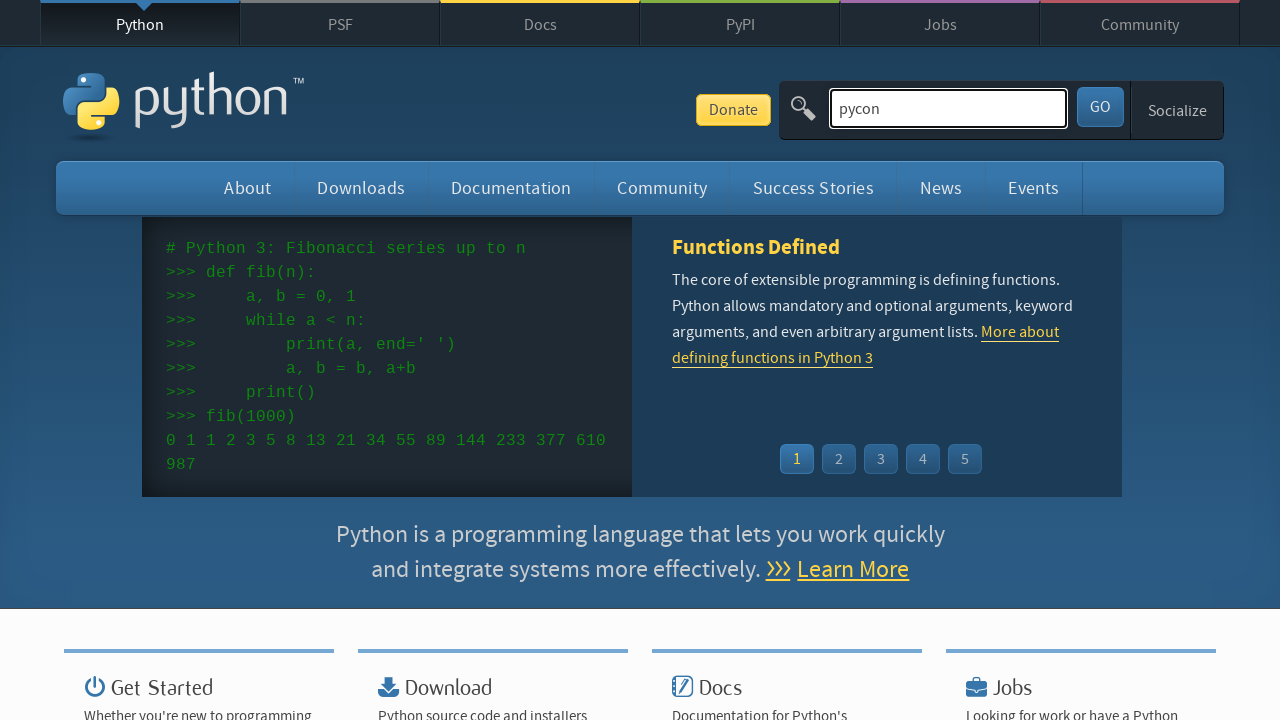

Pressed Enter to submit search query on input[name='q']
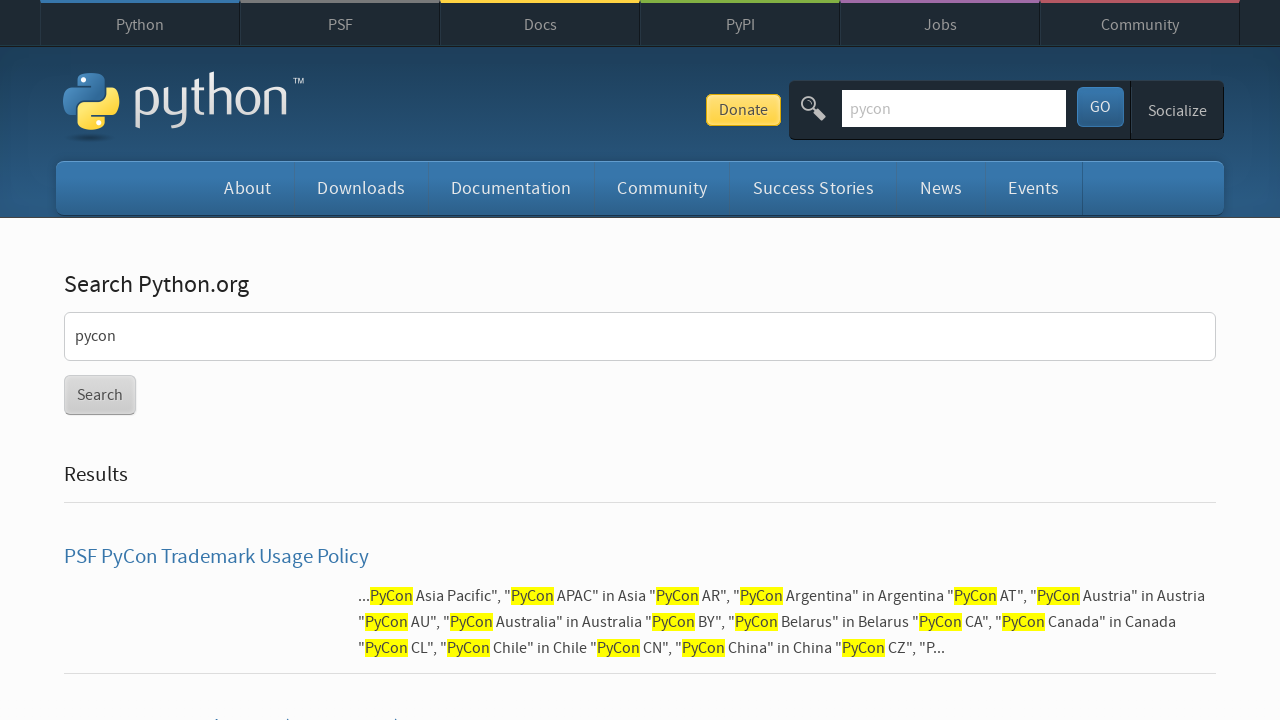

Page content loaded after search submission
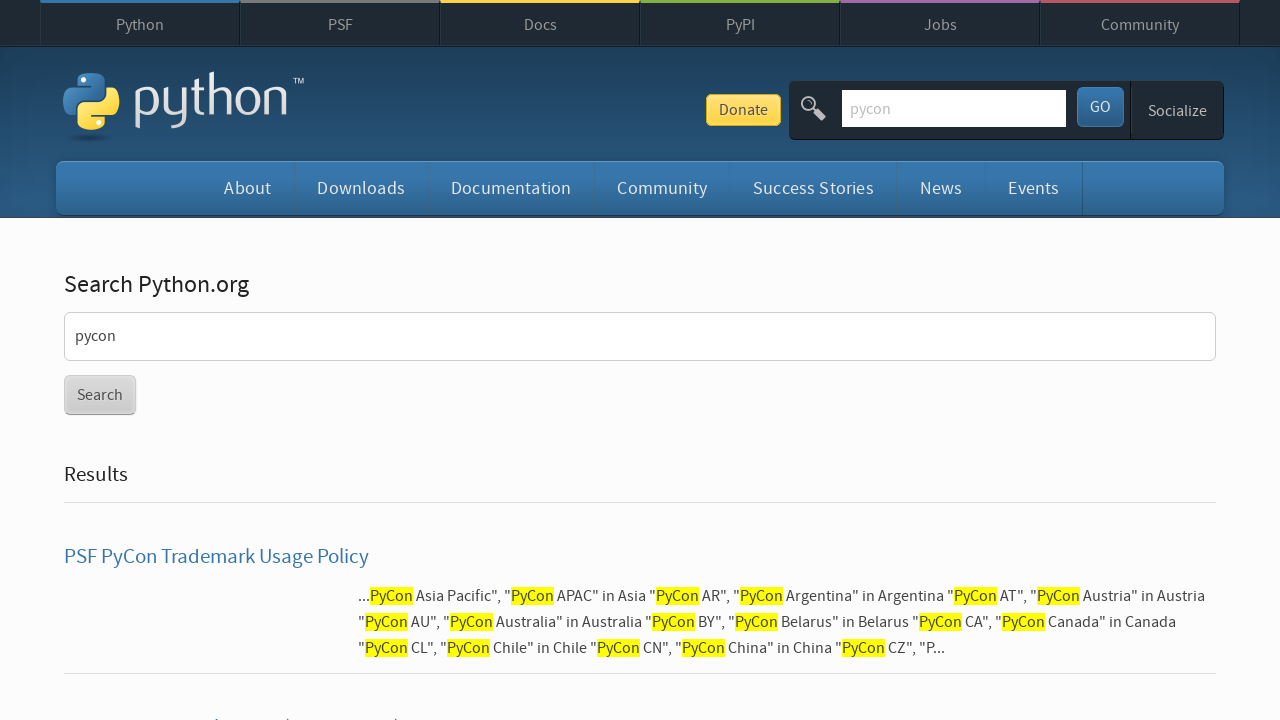

Verified search results were returned (no 'No results found' message)
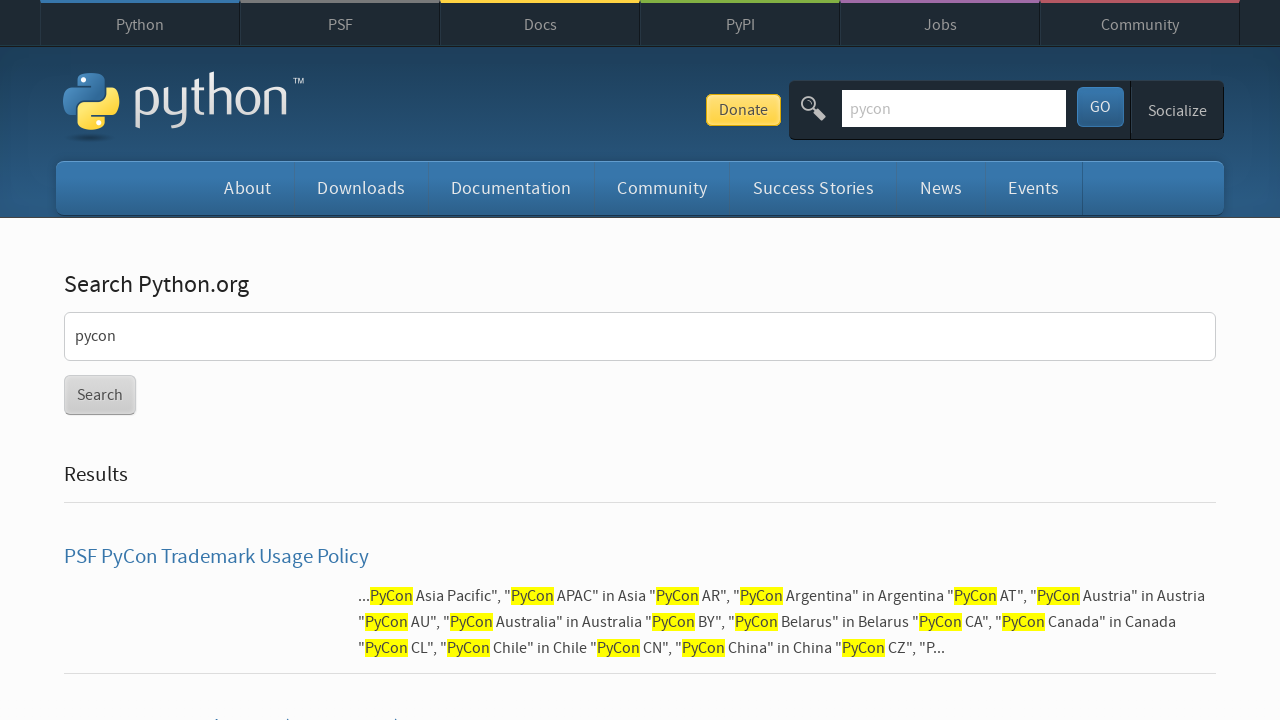

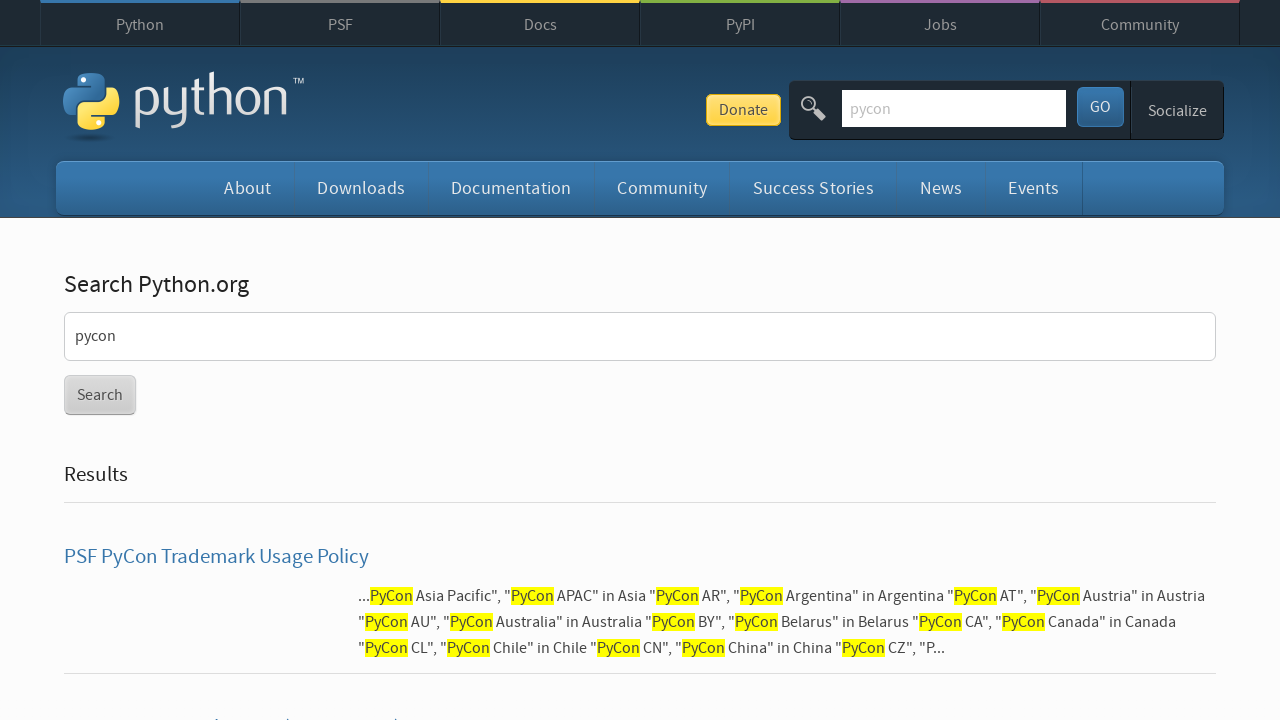